Navigates to koma.lux.pl Polish e-commerce site and verifies the presence of an advanced search link

Starting URL: https://koma.lux.pl/

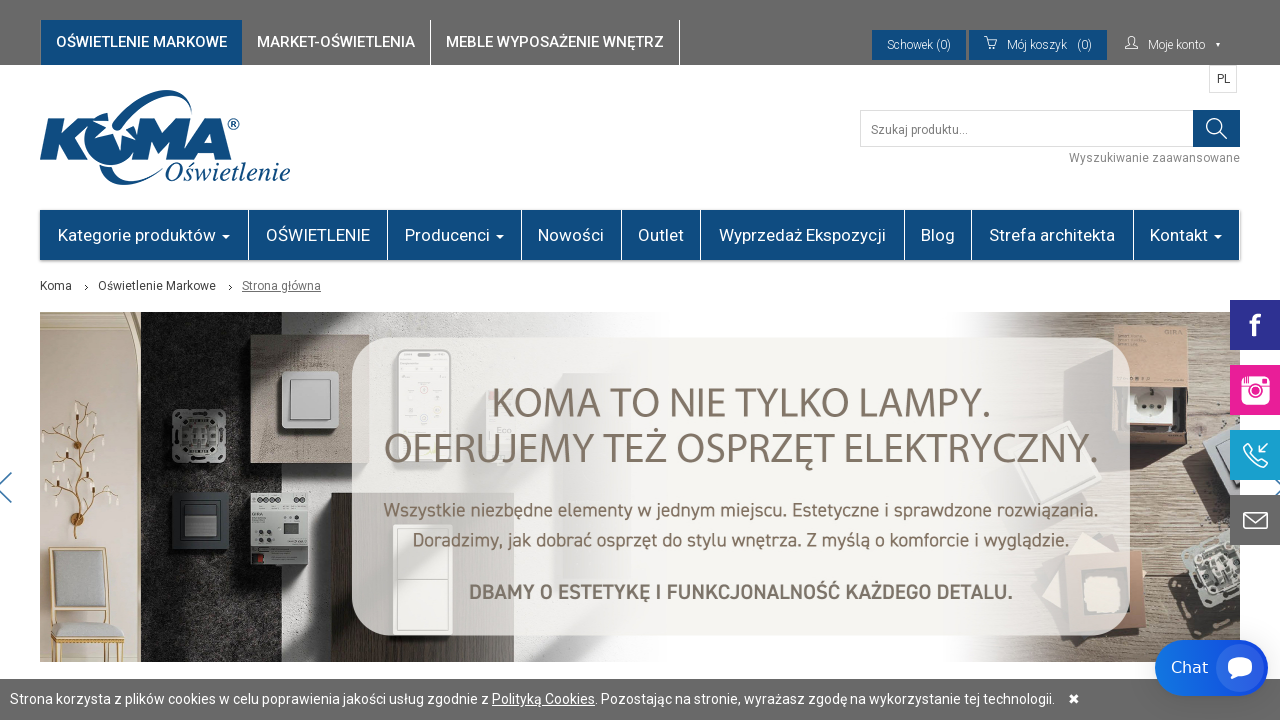

Navigated to koma.lux.pl Polish e-commerce site
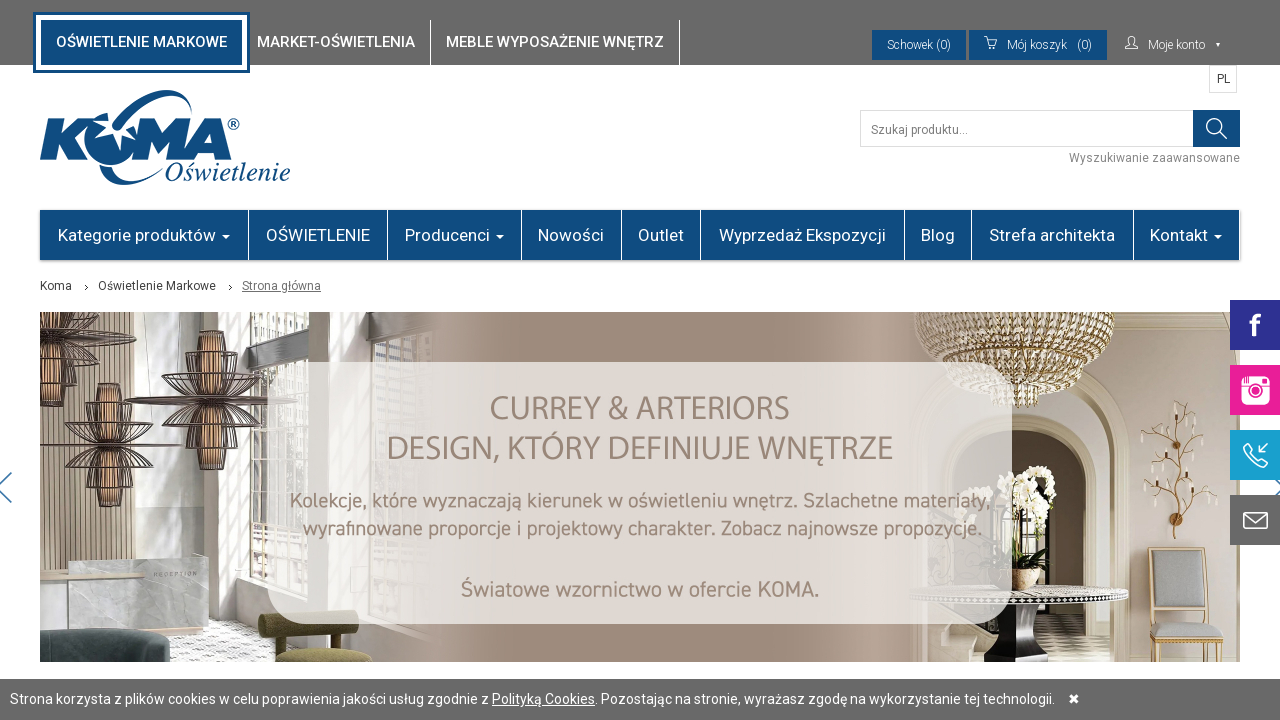

Advanced search link appeared on the page
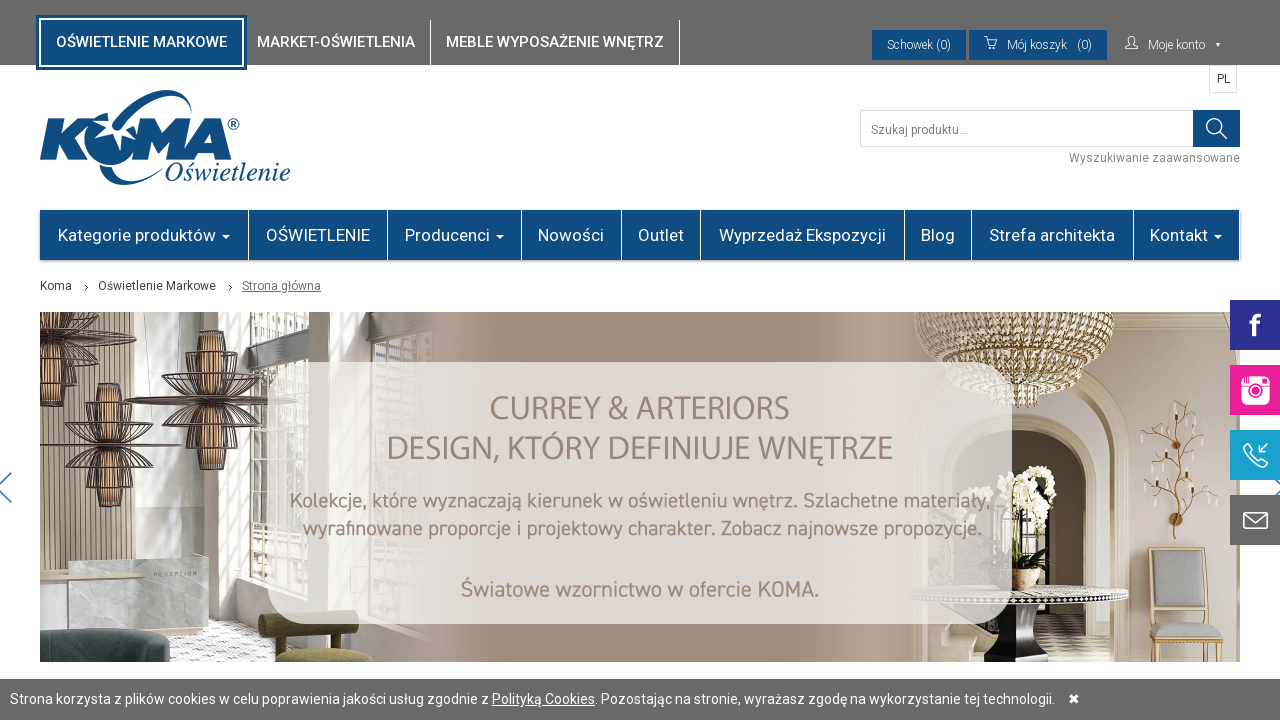

Verified that the advanced search link is visible
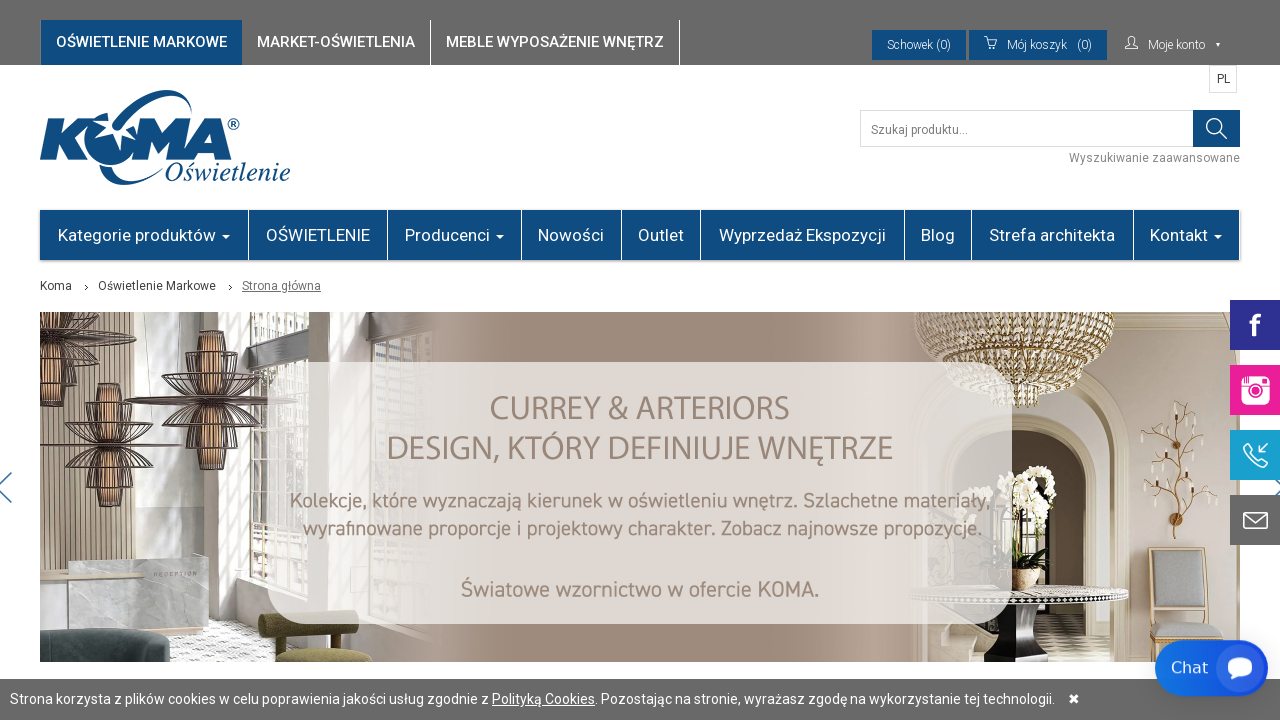

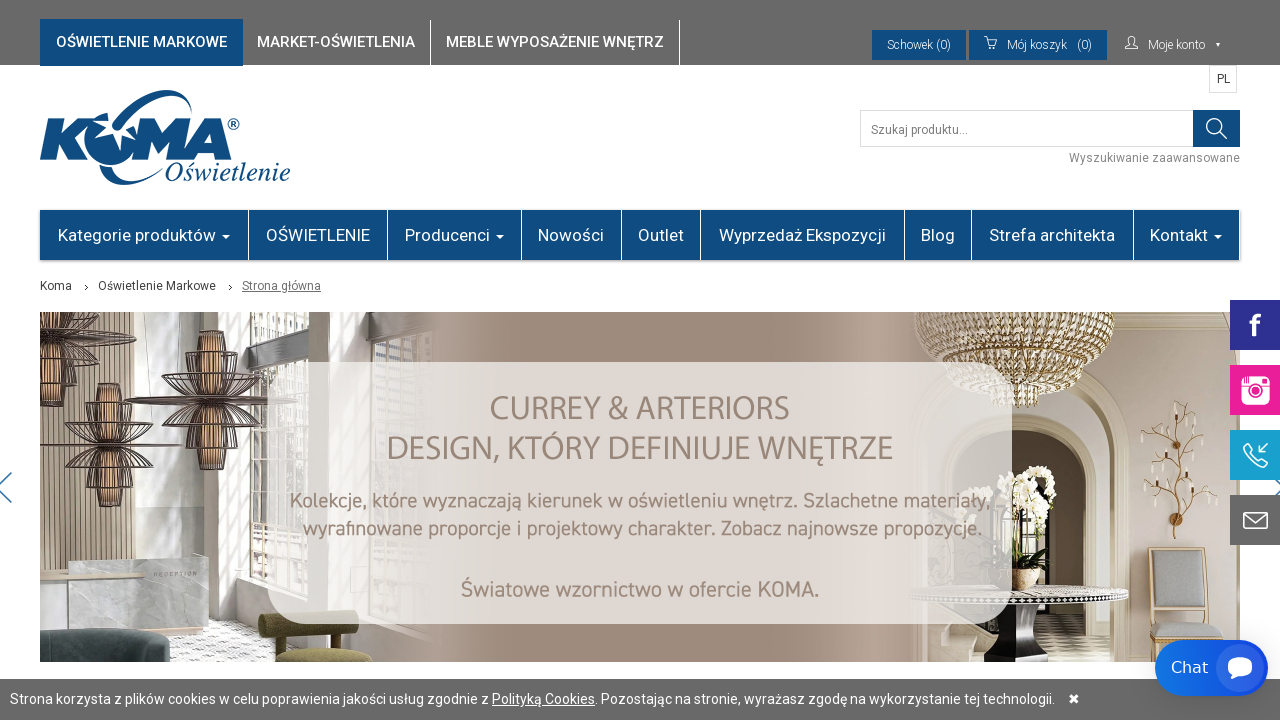